Tests responsive design on mobile viewport by setting a mobile screen size and verifying key elements remain visible.

Starting URL: https://local.dev.rafflewinnerpicker.com

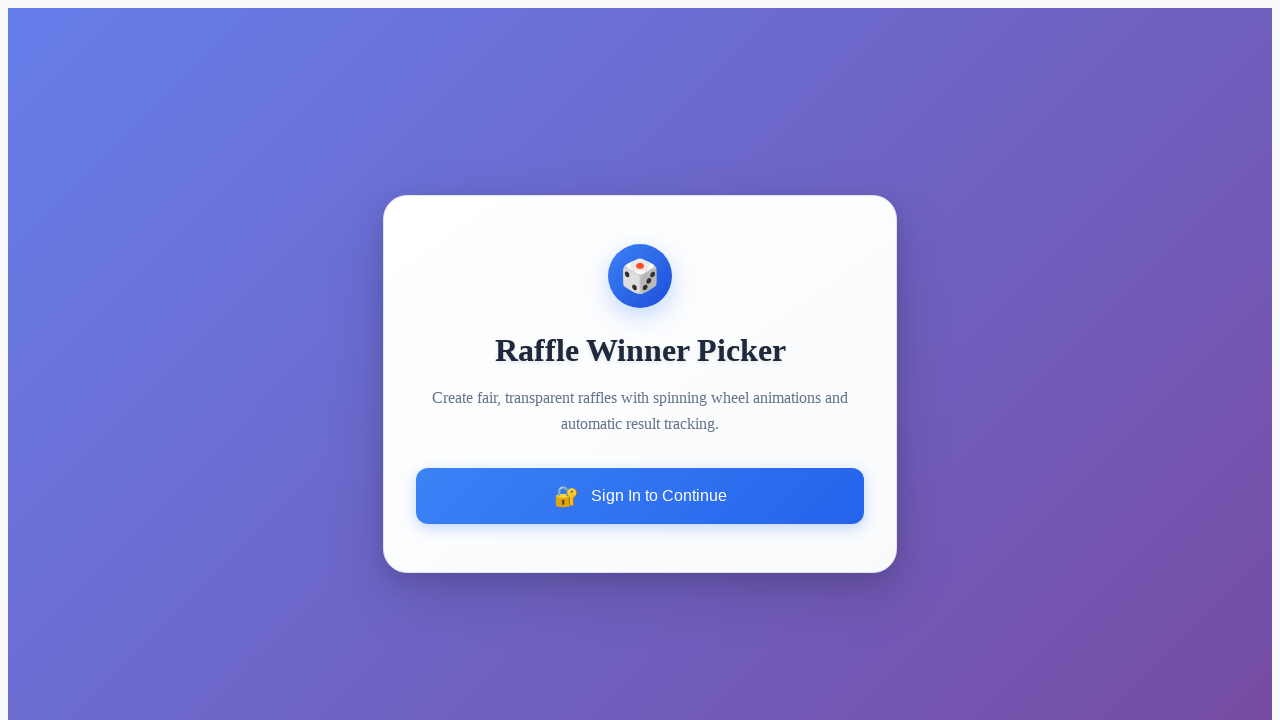

Set mobile viewport to 375x667
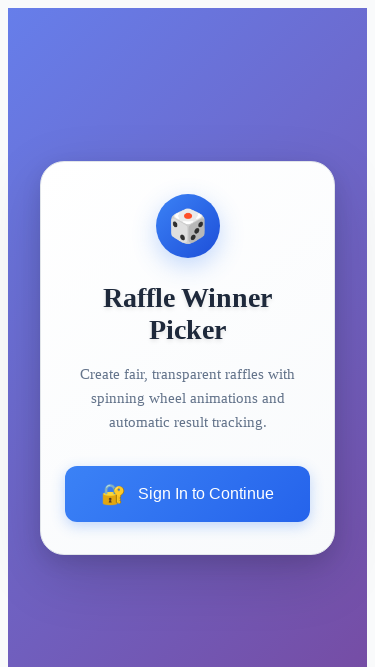

Reloaded page with mobile viewport
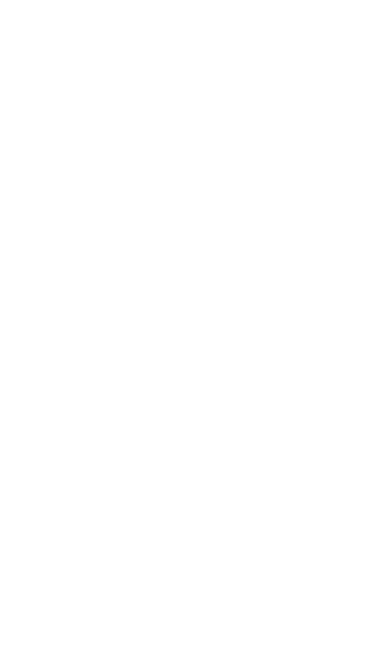

Waited for page to reach networkidle state
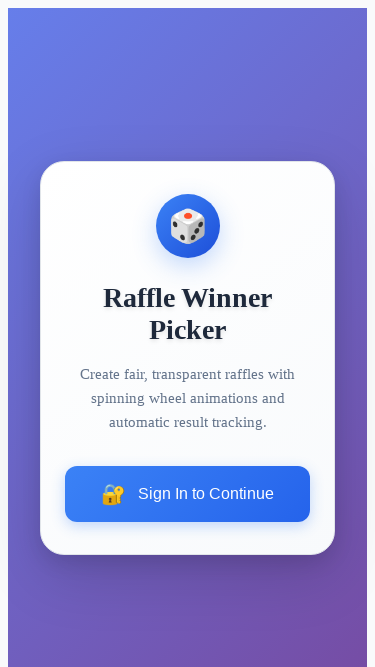

Verified 'Raffle Winner Picker' heading is visible on mobile
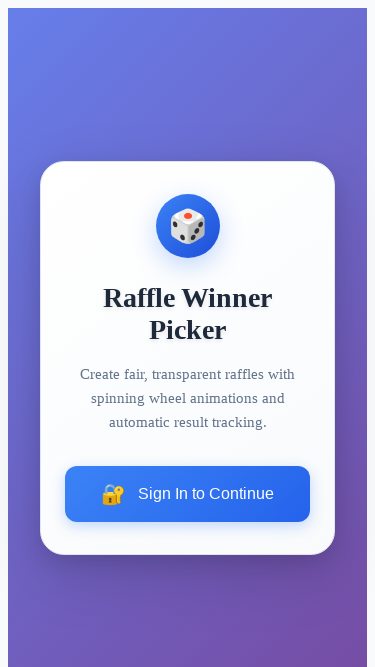

Verified 'sign in to continue' button is visible on mobile
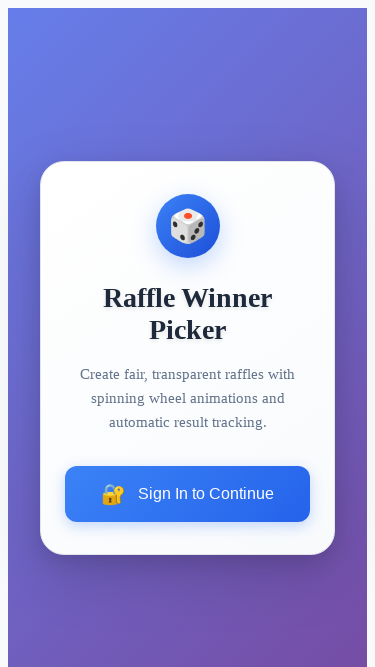

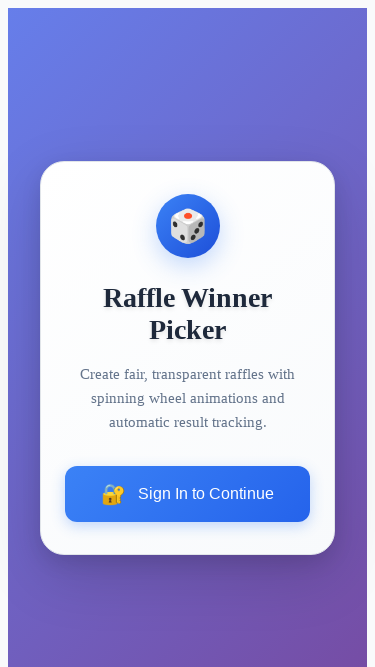